Tests dismissing an entry advertisement modal on a practice testing website by clicking the close button in the modal footer.

Starting URL: http://the-internet.herokuapp.com/entry_ad

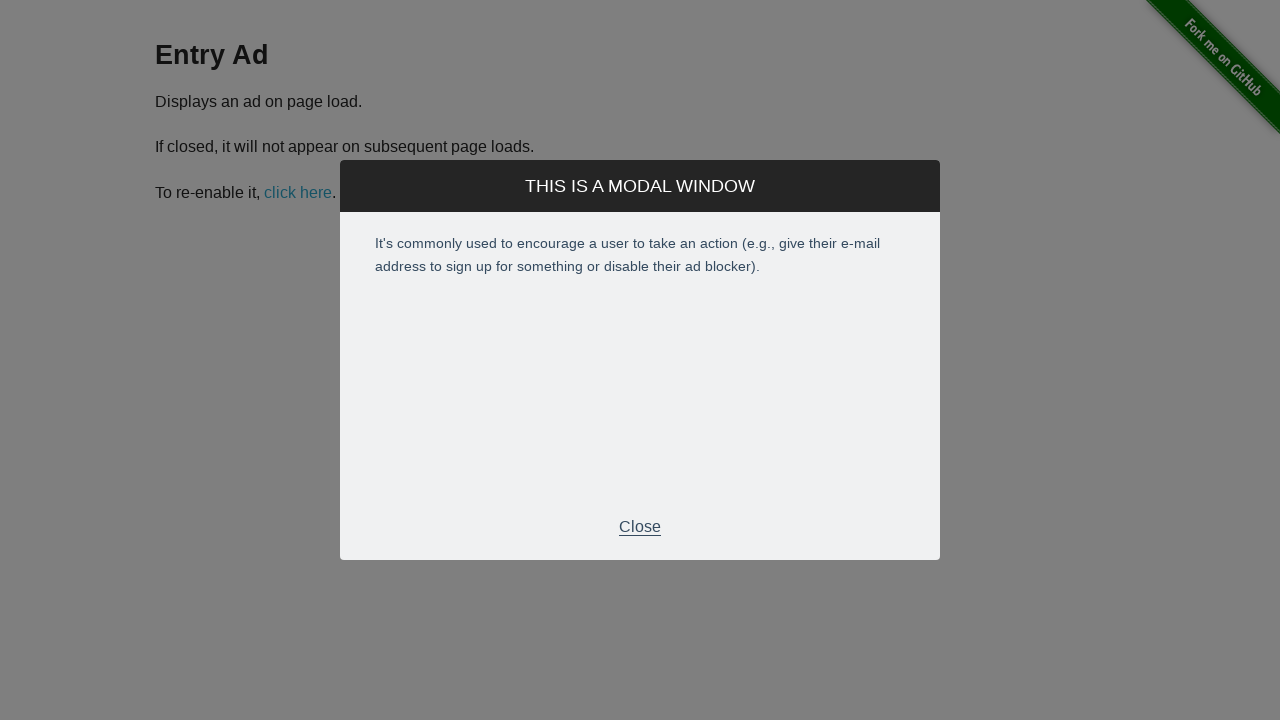

Waited for entry advertisement modal footer to appear
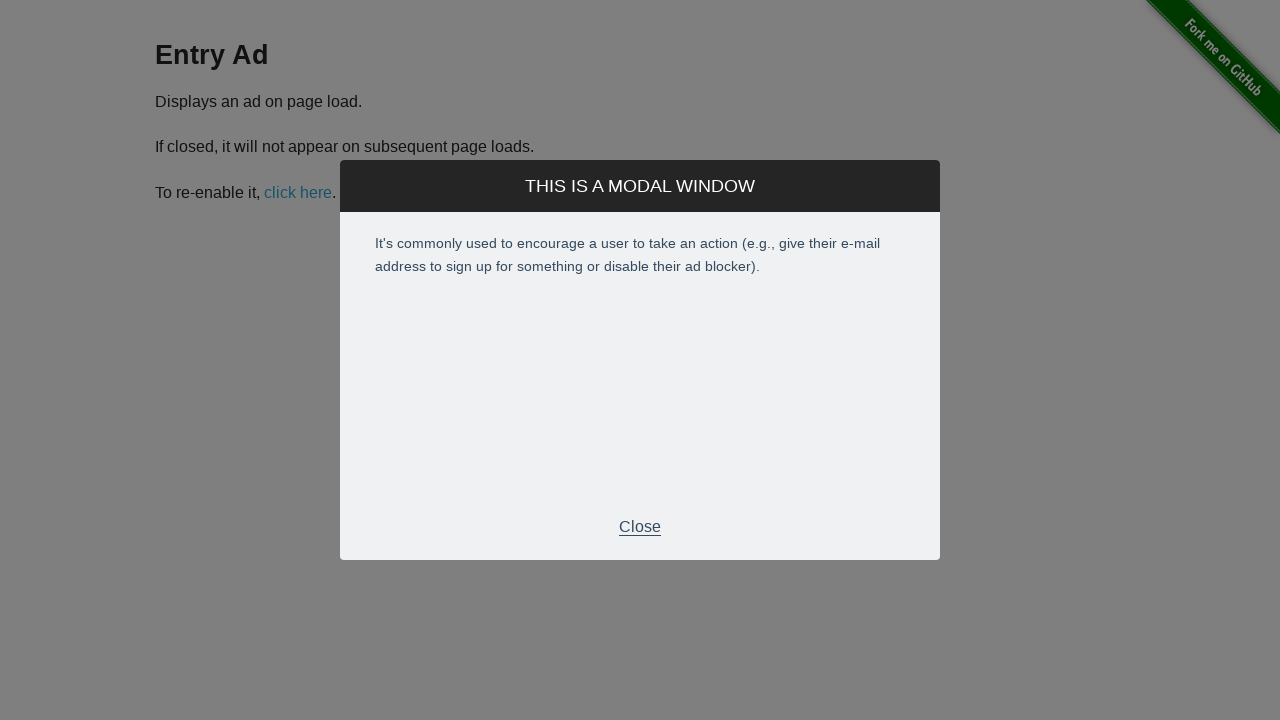

Clicked close button in modal footer to dismiss the advertisement at (640, 527) on div.modal-footer p
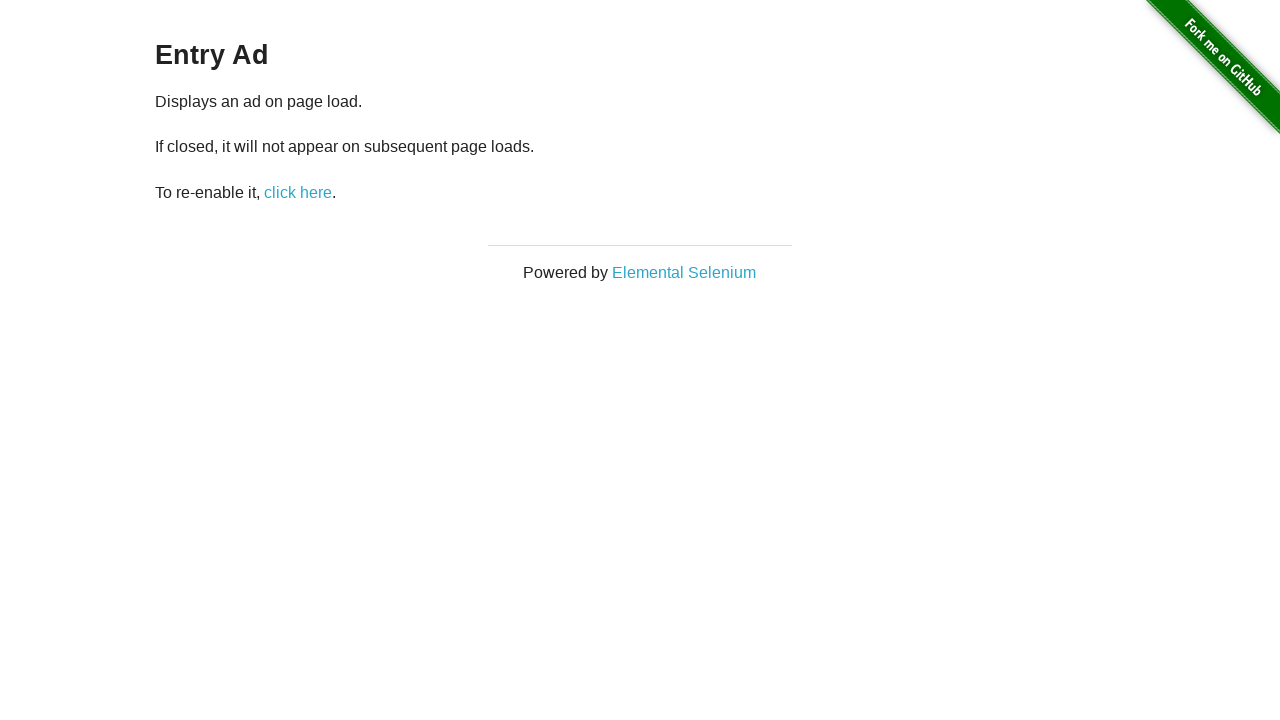

Entry advertisement modal has been successfully dismissed
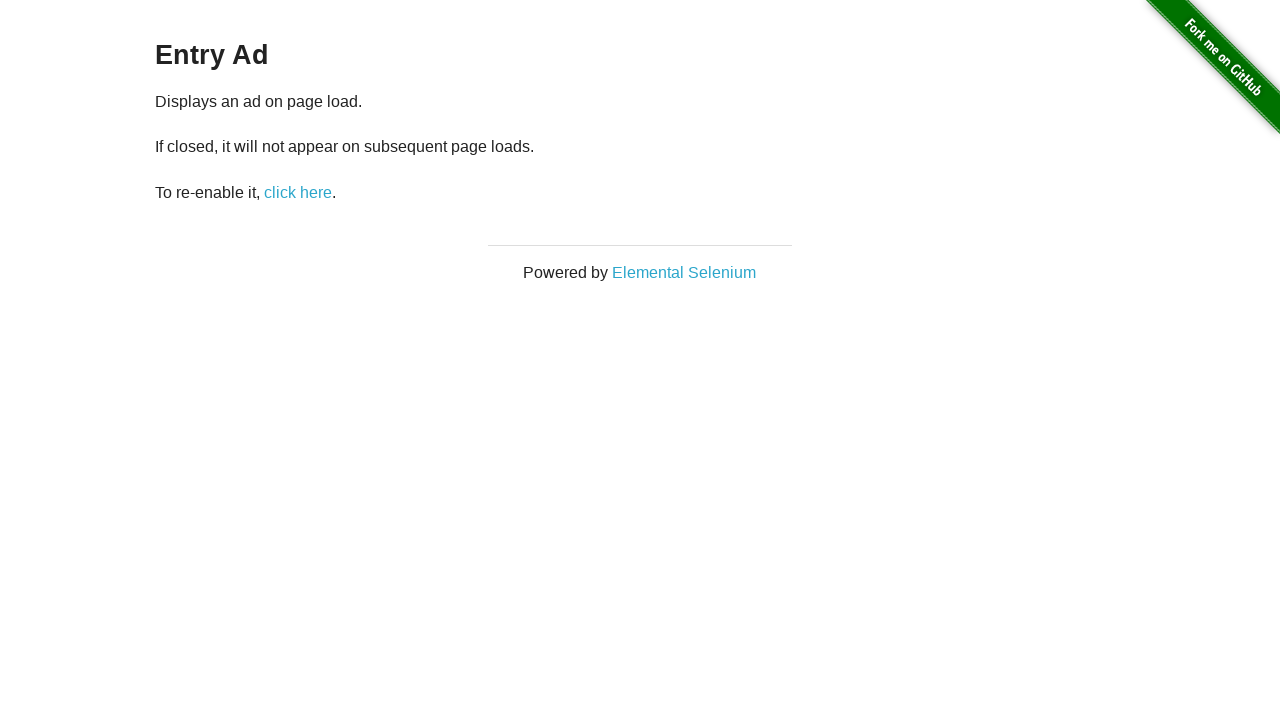

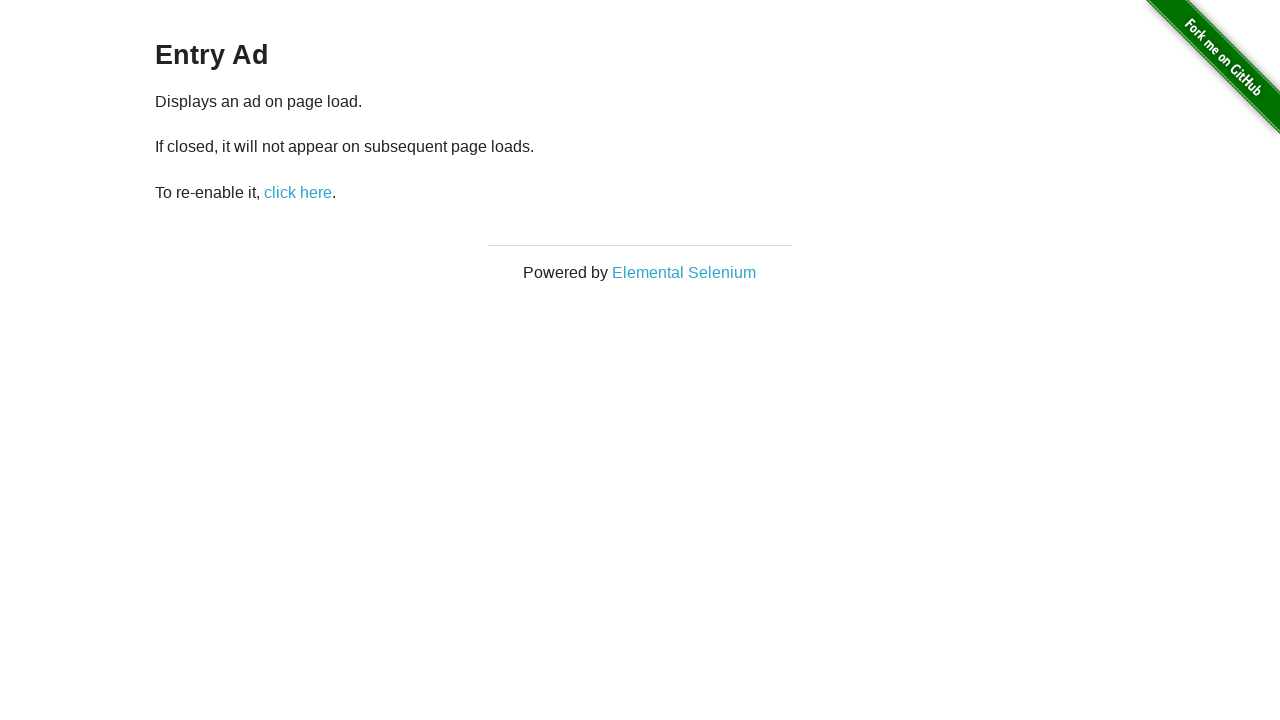